Navigates to the login practice page and verifies it loads correctly

Starting URL: https://rahulshettyacademy.com/loginpagePractise/

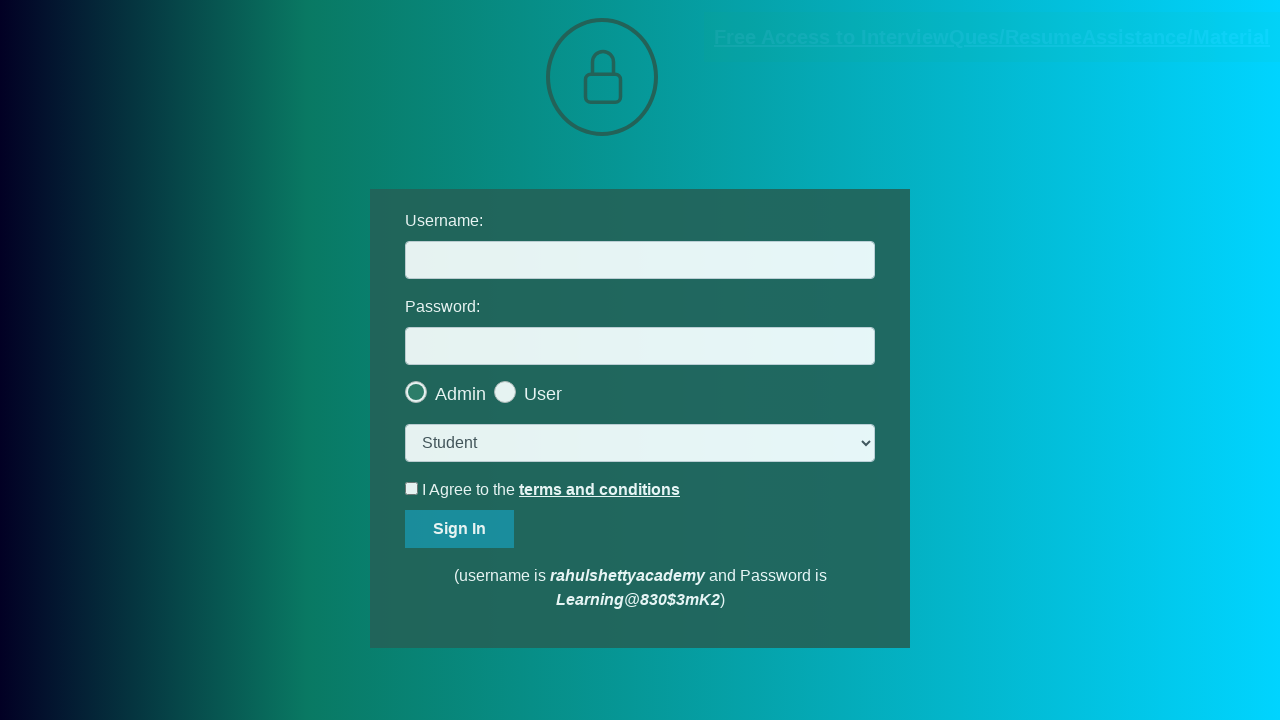

Waited for login practice page to load (domcontentloaded)
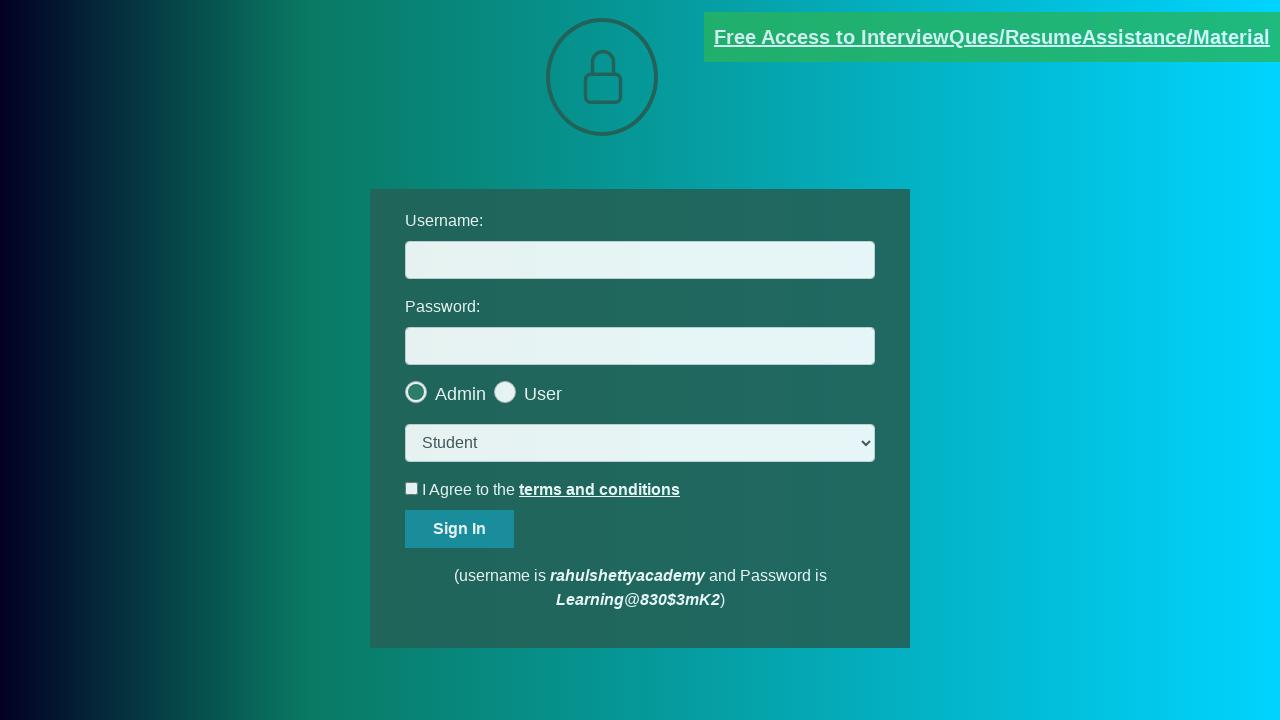

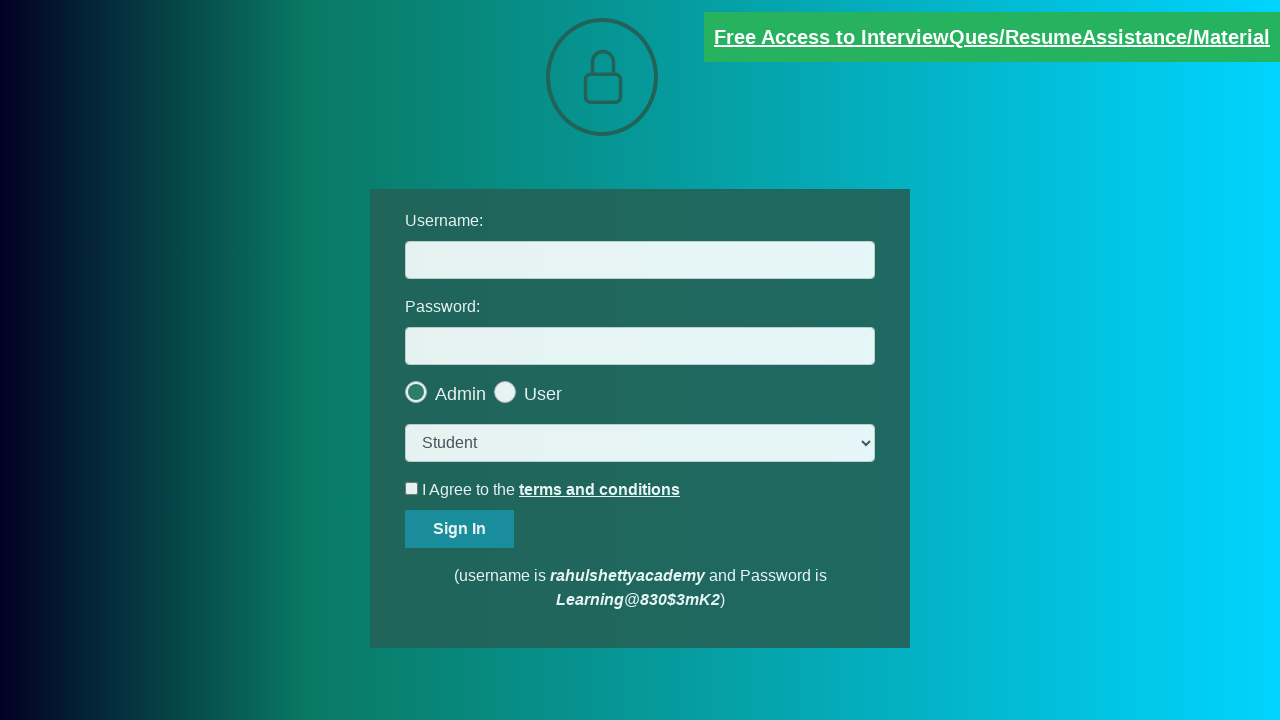